Tests shopping cart functionality on demoblaze.com by adding three items (Samsung Galaxy S7, Samsung Galaxy S6, and Sony Vaio i7) to the cart, verifying they were added, then removing one item and verifying the cart updated correctly.

Starting URL: https://www.demoblaze.com/index.html

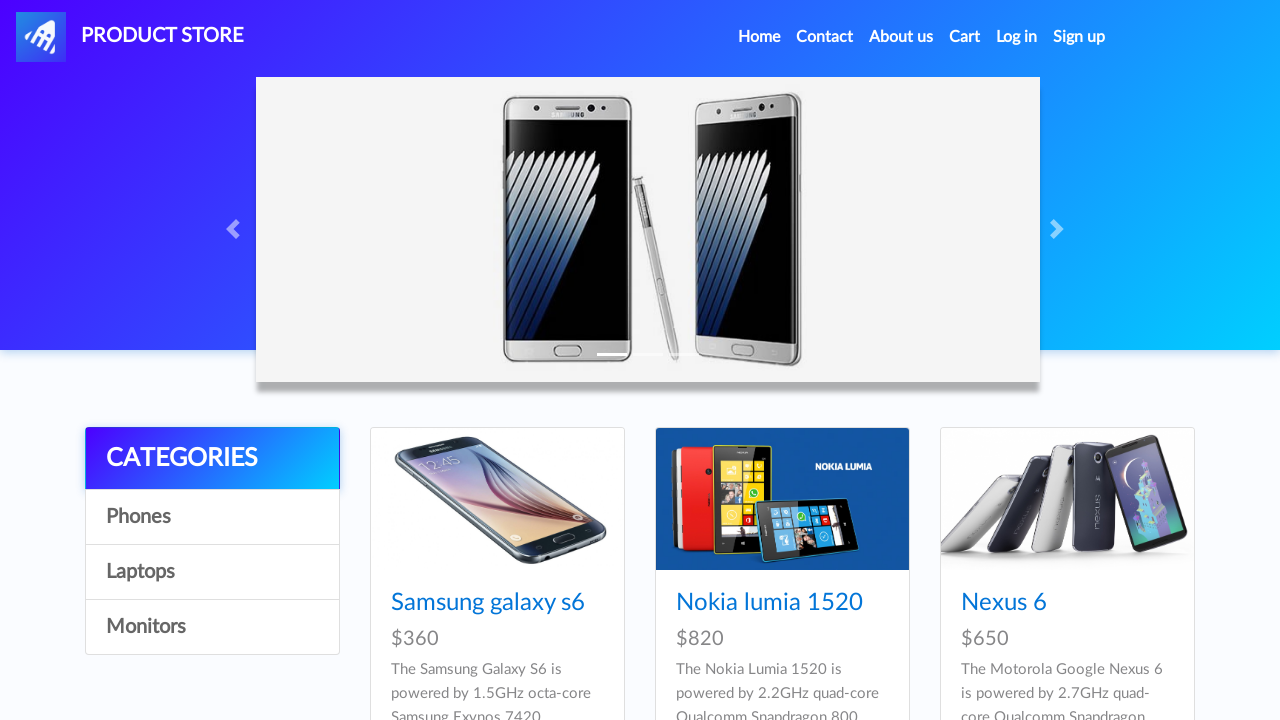

Clicked on Phones category at (212, 517) on a[onclick="byCat('phone')"]
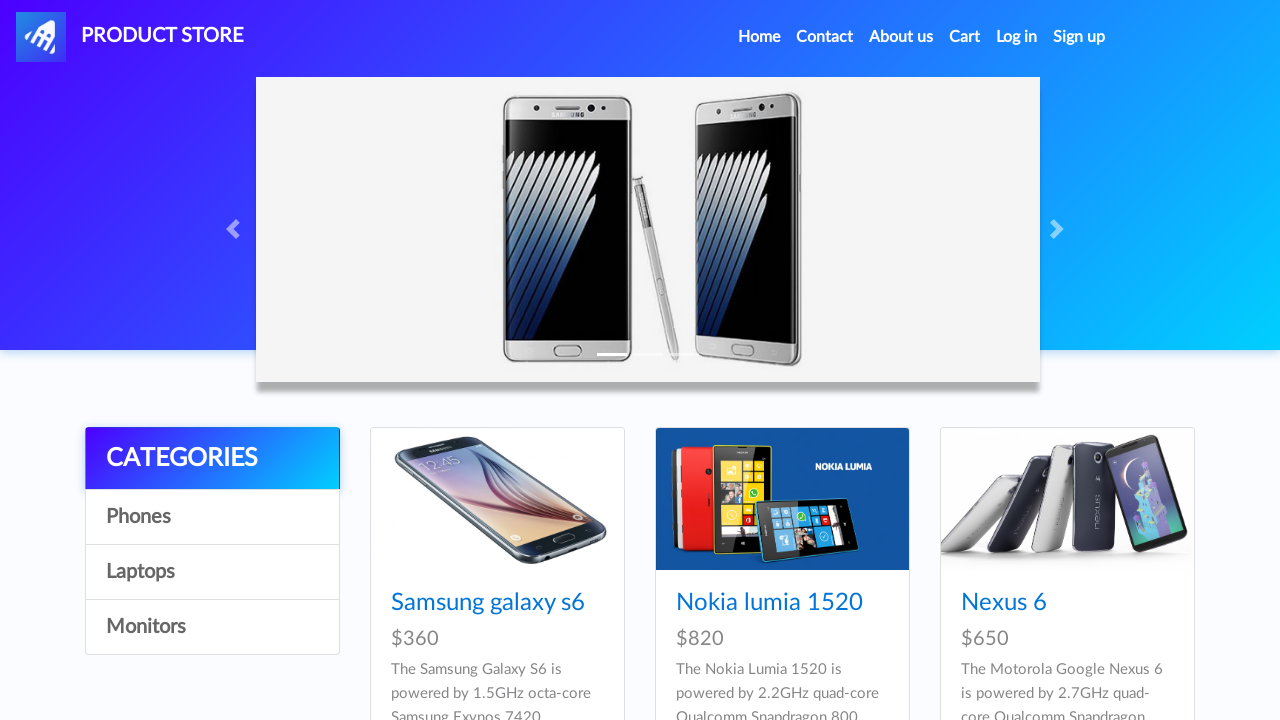

Waited for Phones category to load
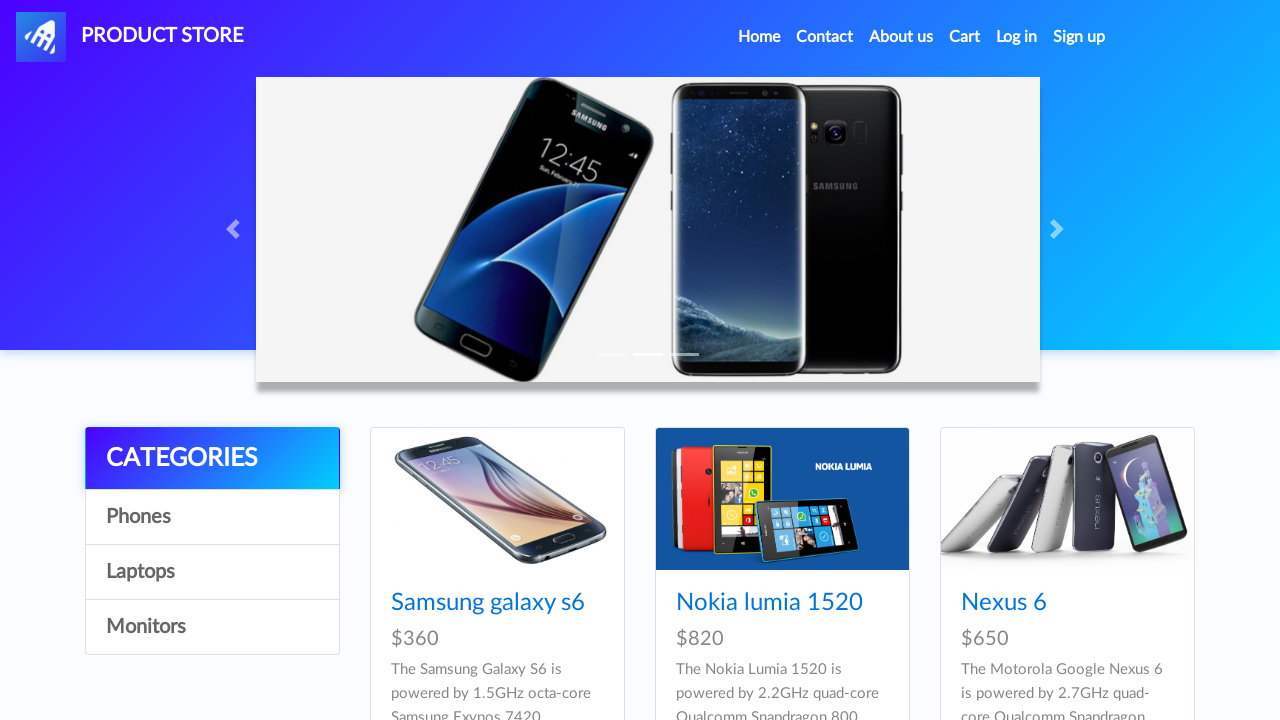

Clicked on Samsung Galaxy S7 at (488, 361) on a:has-text('Samsung Galaxy S7')
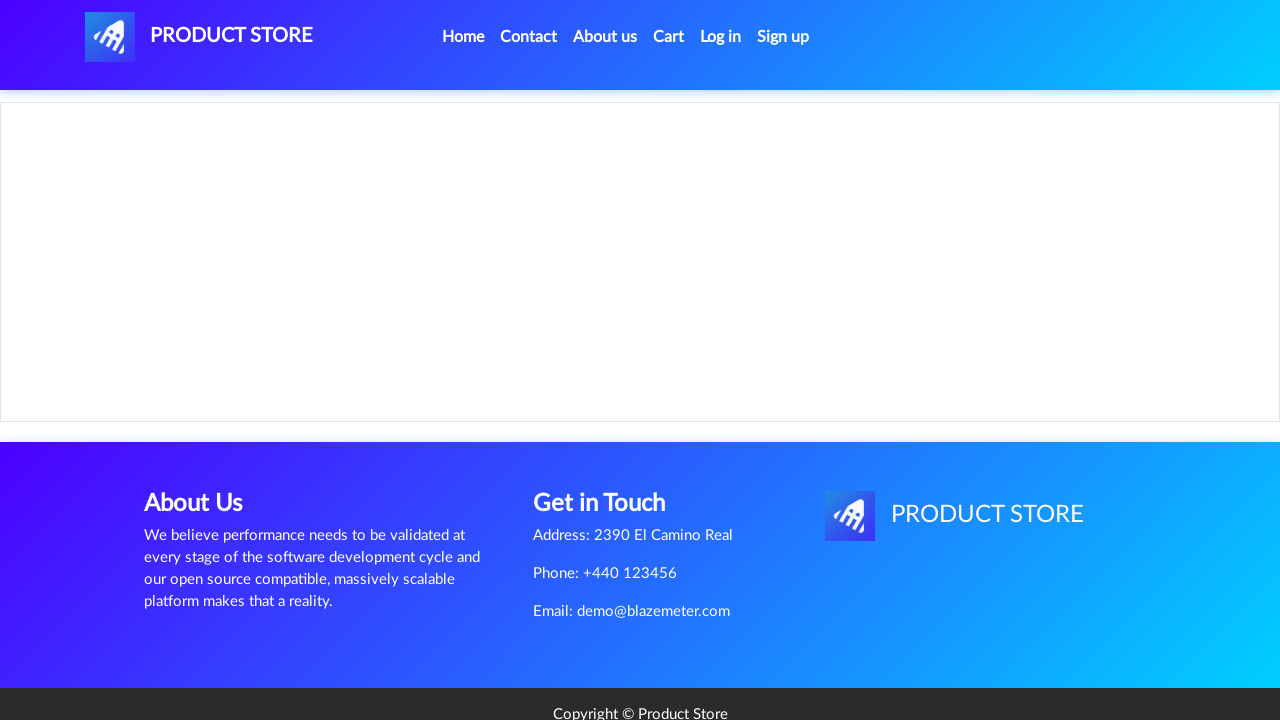

Product details for Samsung Galaxy S7 loaded
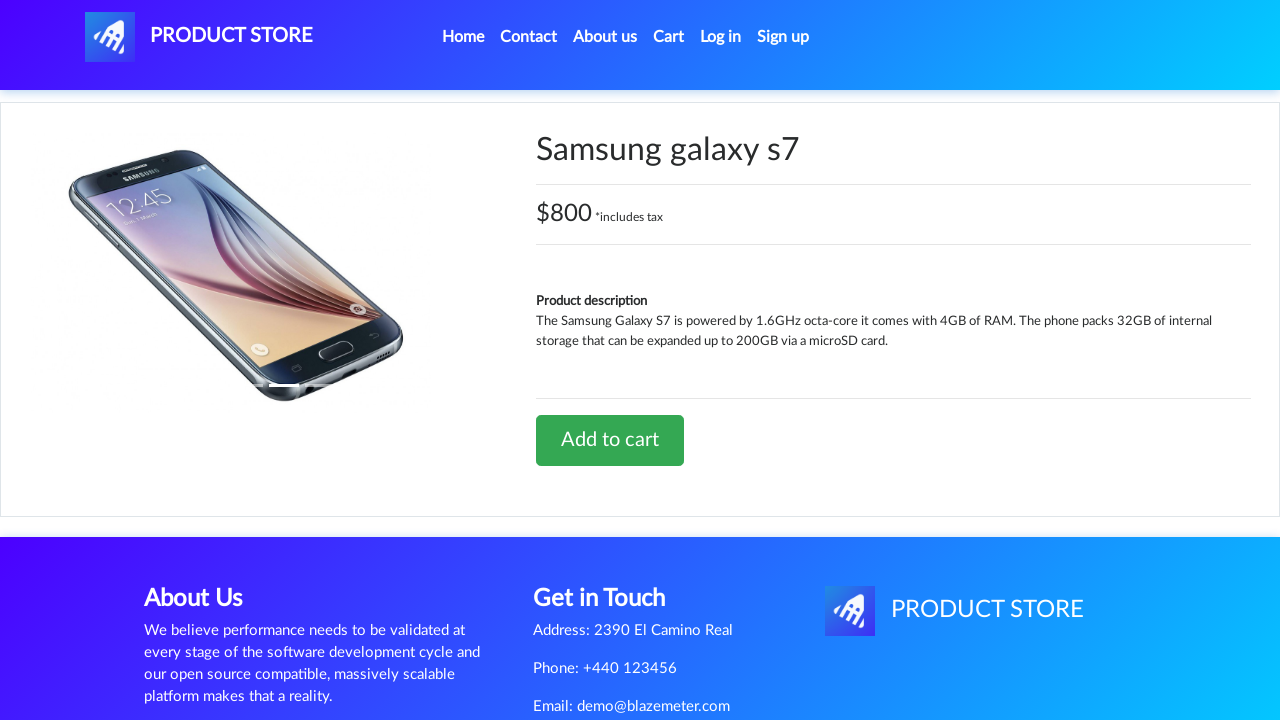

Waited for product page to fully render
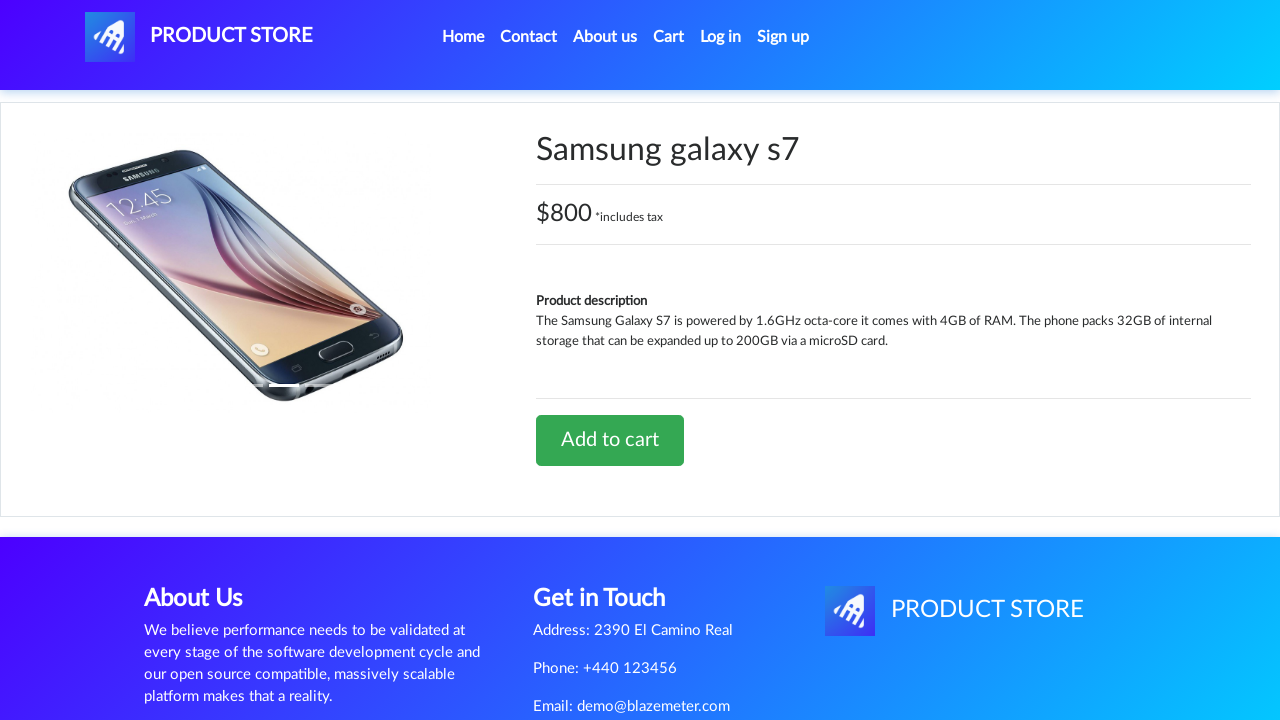

Clicked Add to Cart for Samsung Galaxy S7 at (610, 440) on a:has-text('Add to cart')
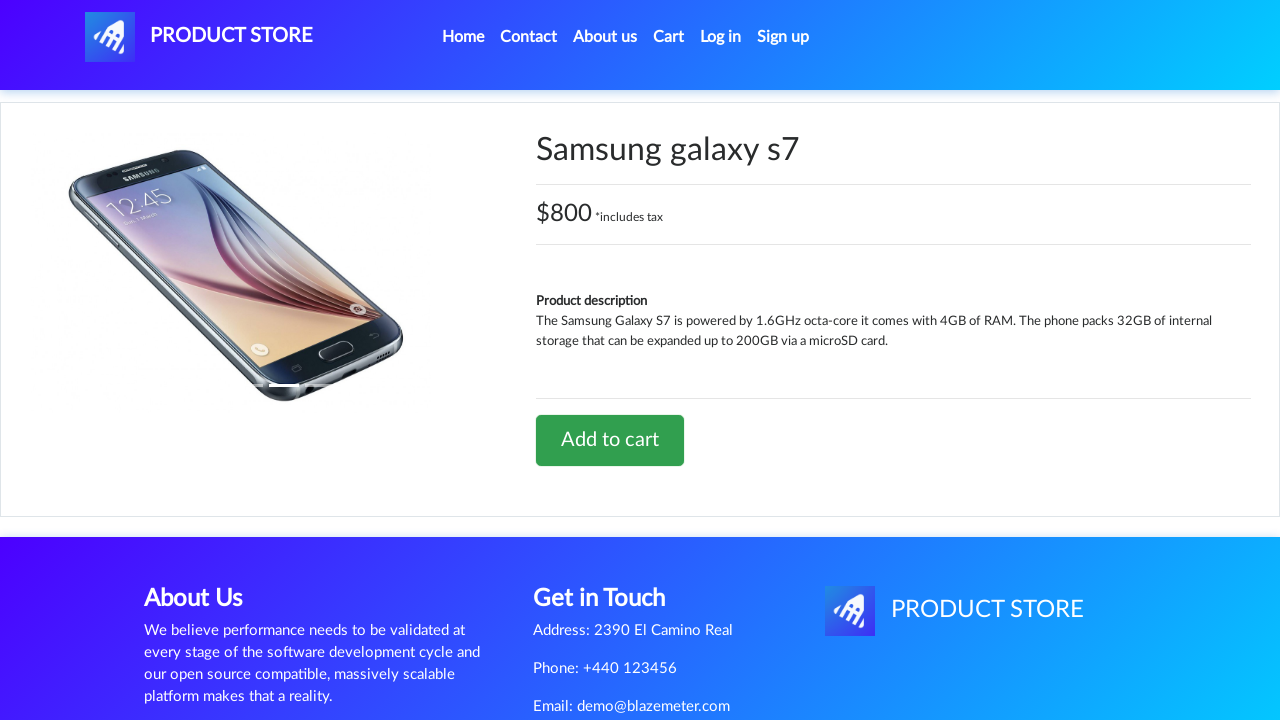

Waited after clicking Add to Cart
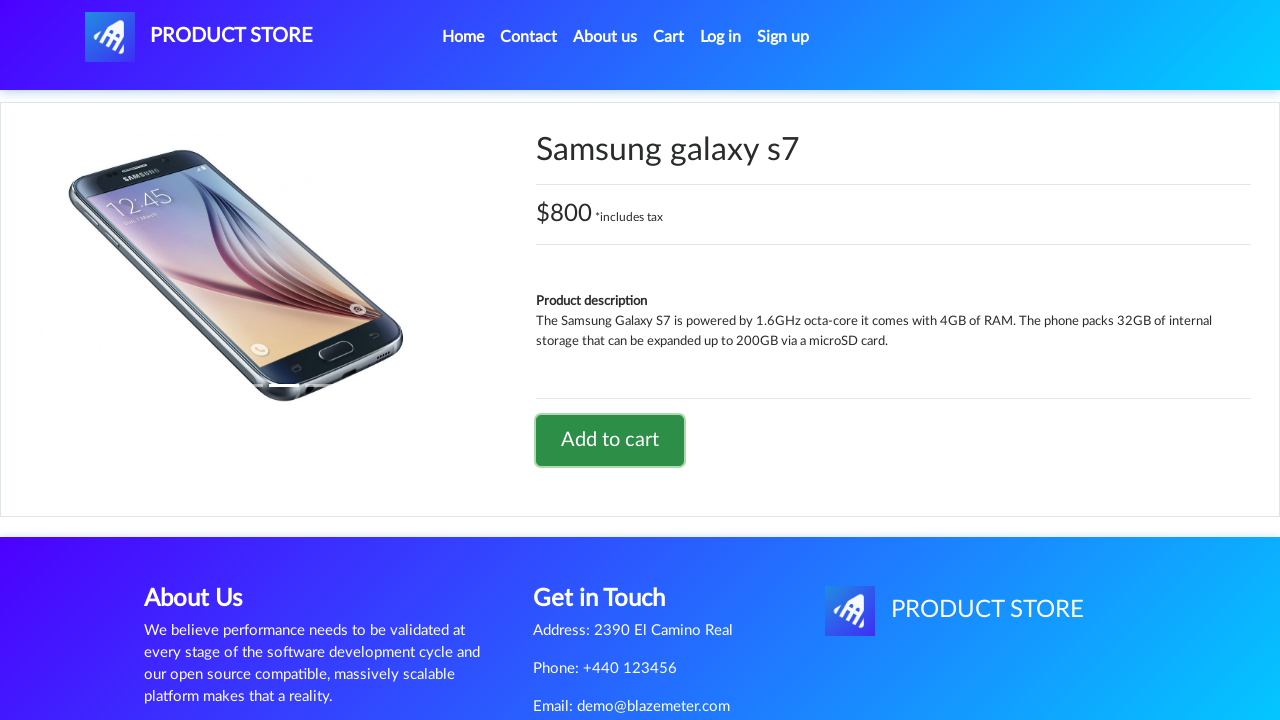

Dialog handler configured to accept alerts
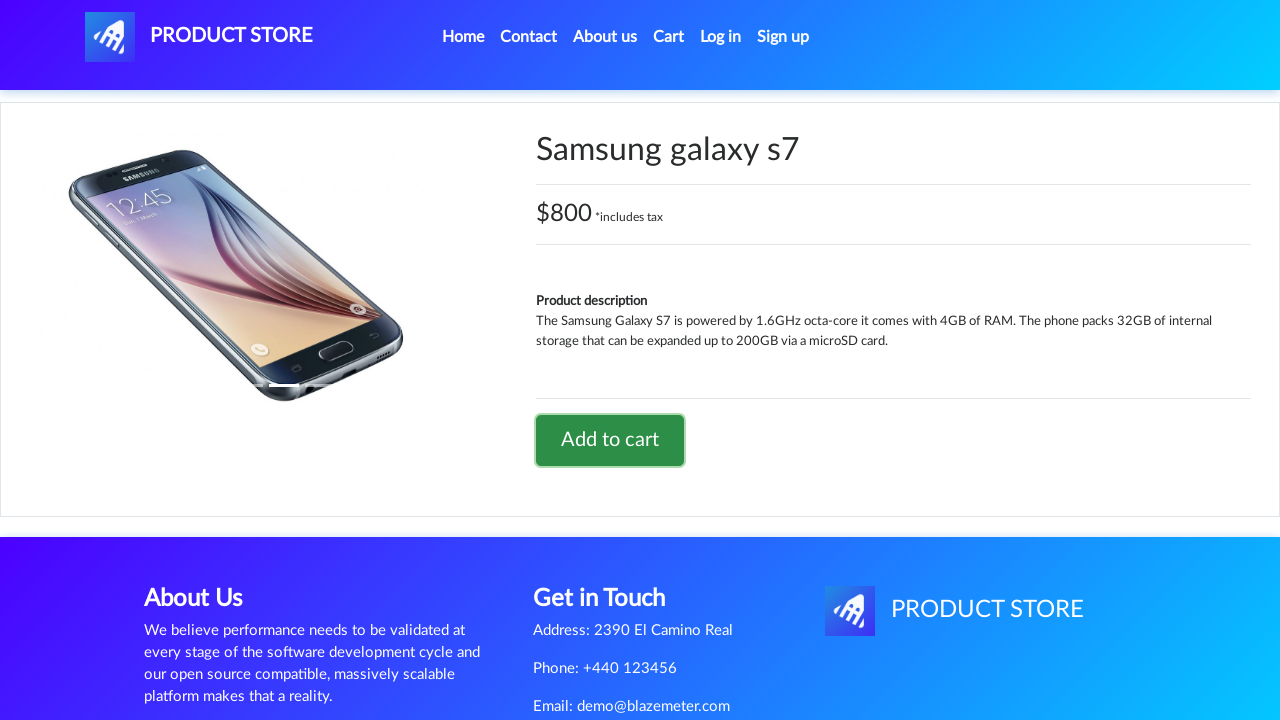

Clicked navbar brand to return to home at (199, 37) on a.navbar-brand
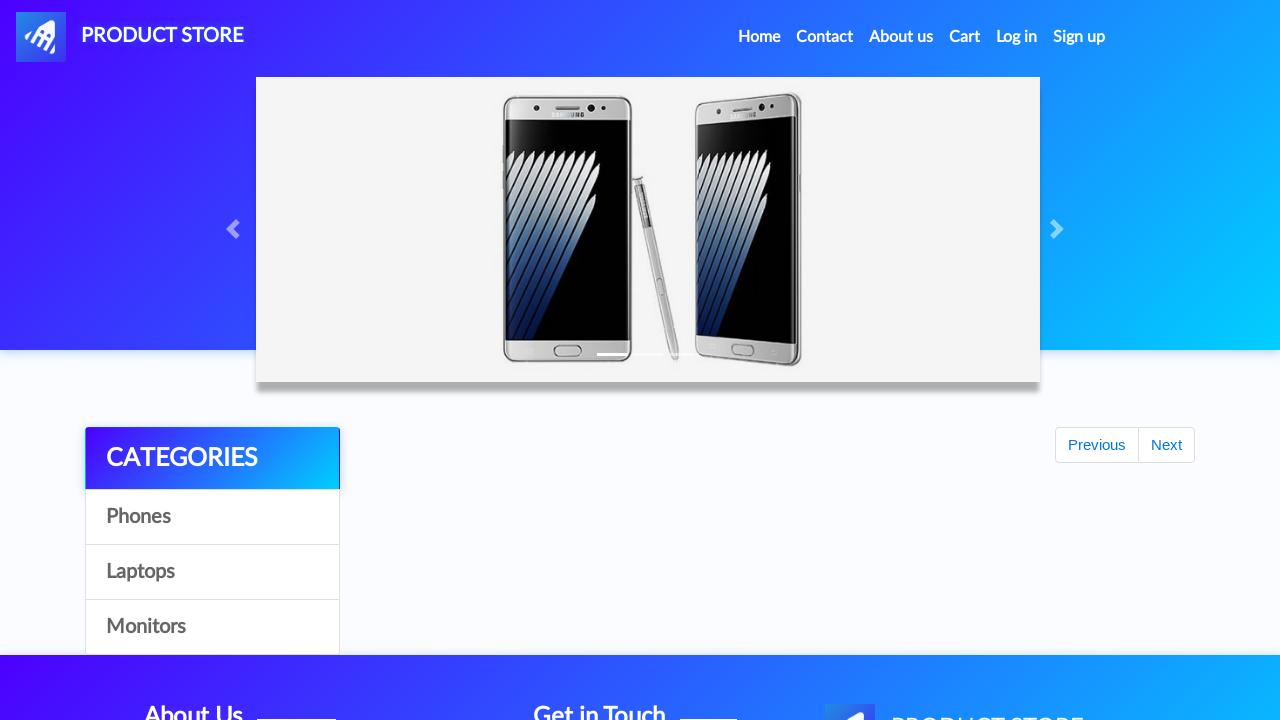

Waited for home page to load
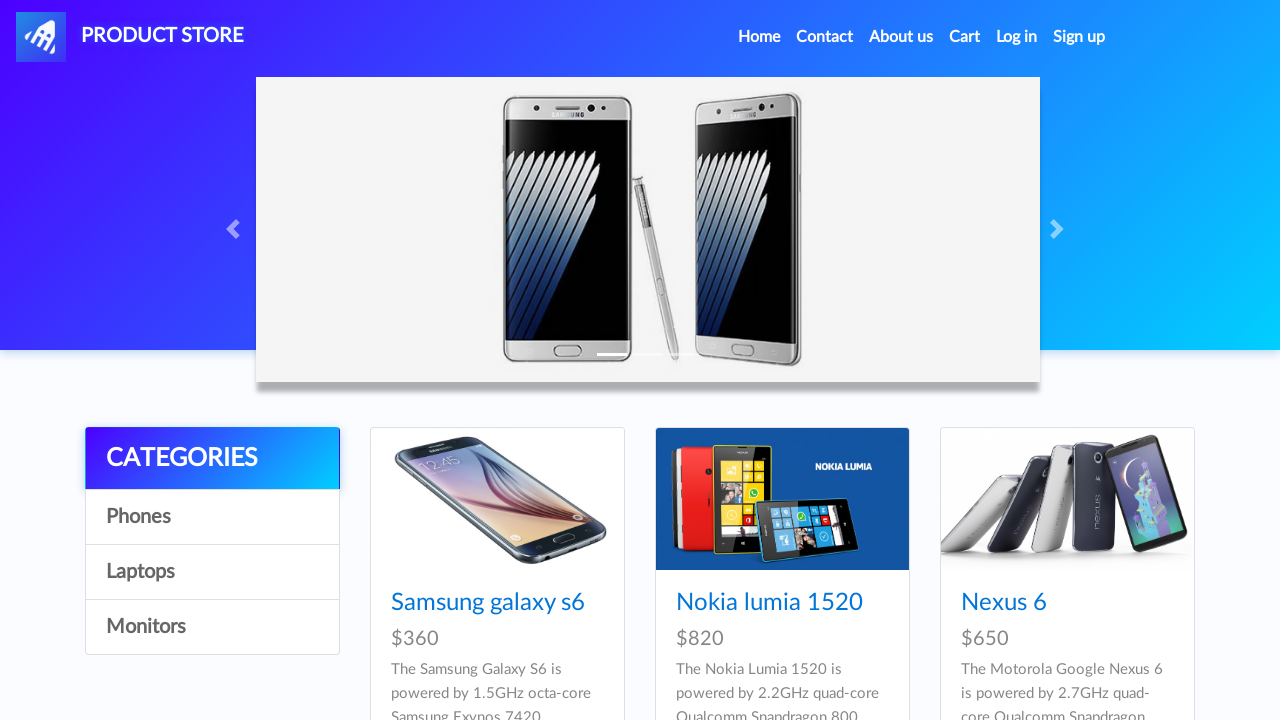

Clicked on Phones category again at (212, 517) on a[onclick="byCat('phone')"]
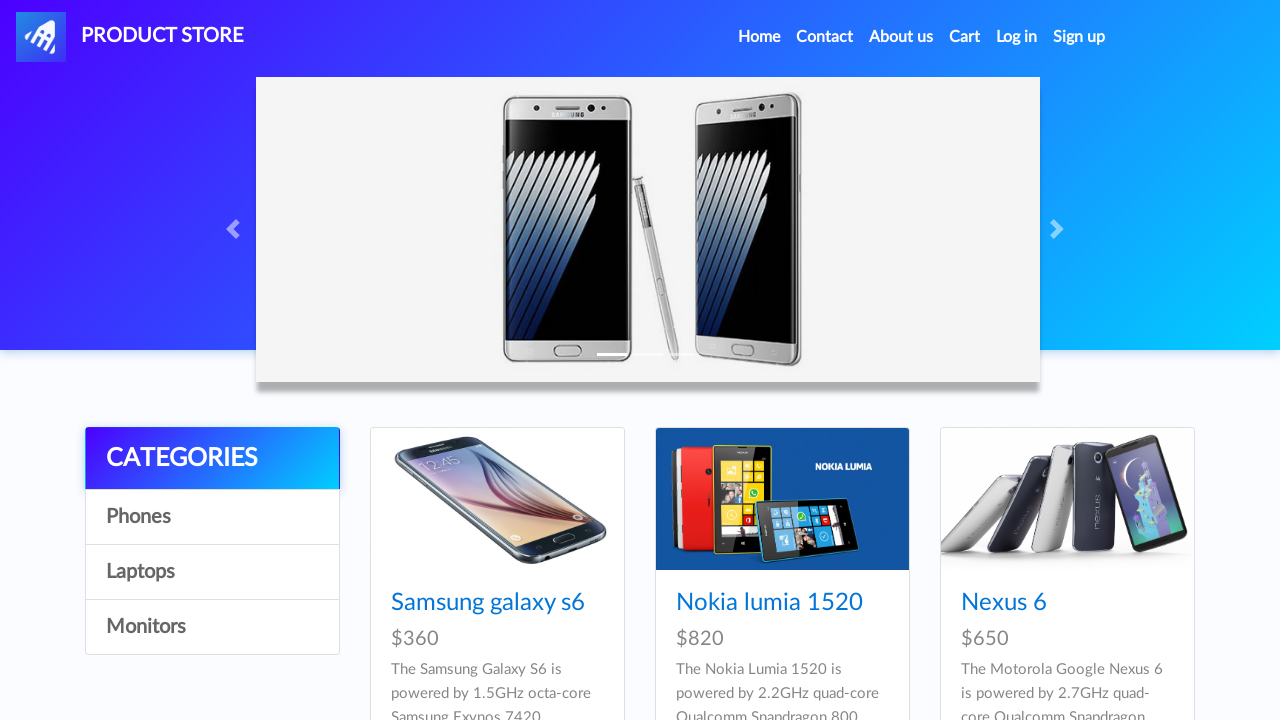

Waited for Phones category to load
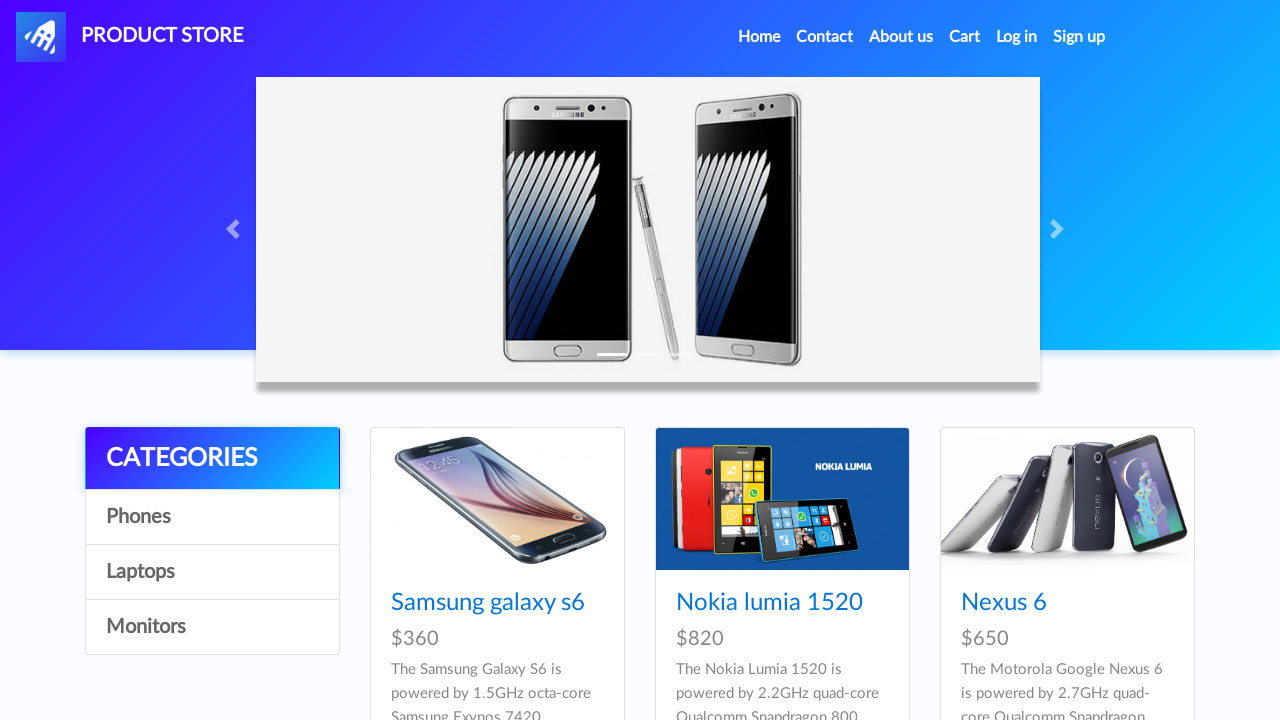

Clicked on Samsung Galaxy S6 at (488, 603) on a:has-text('Samsung Galaxy S6')
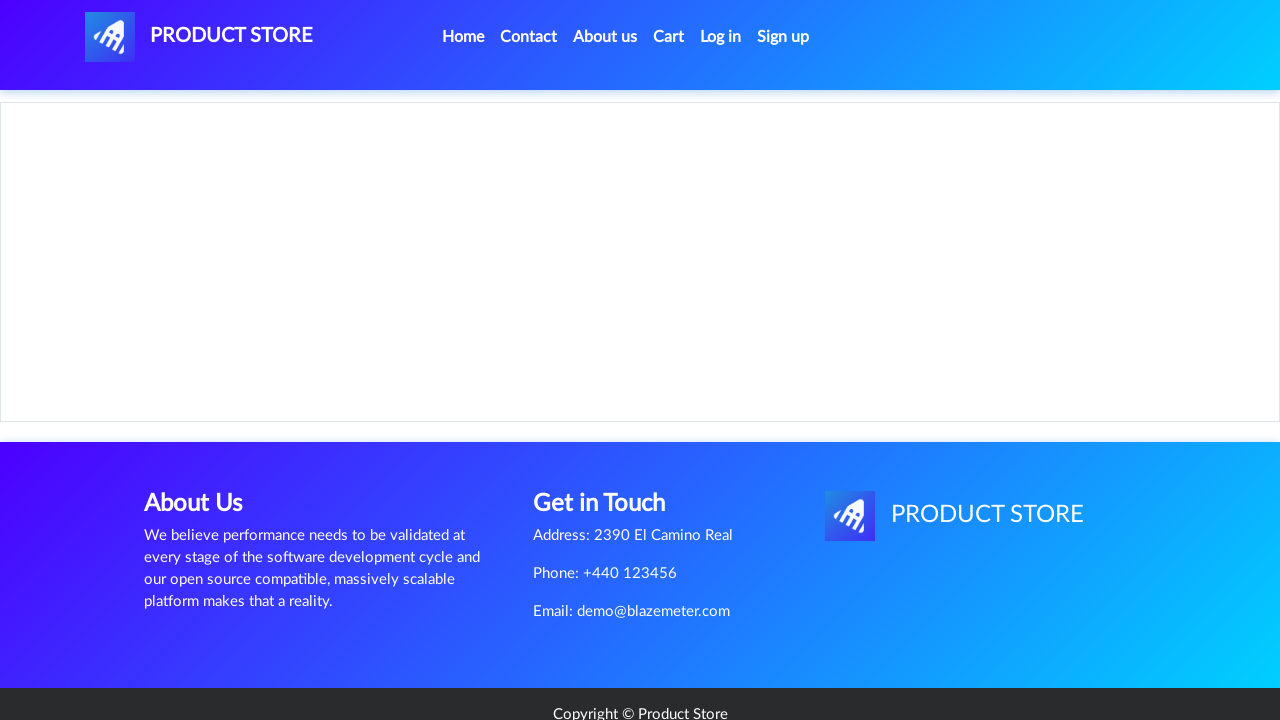

Product details for Samsung Galaxy S6 loaded
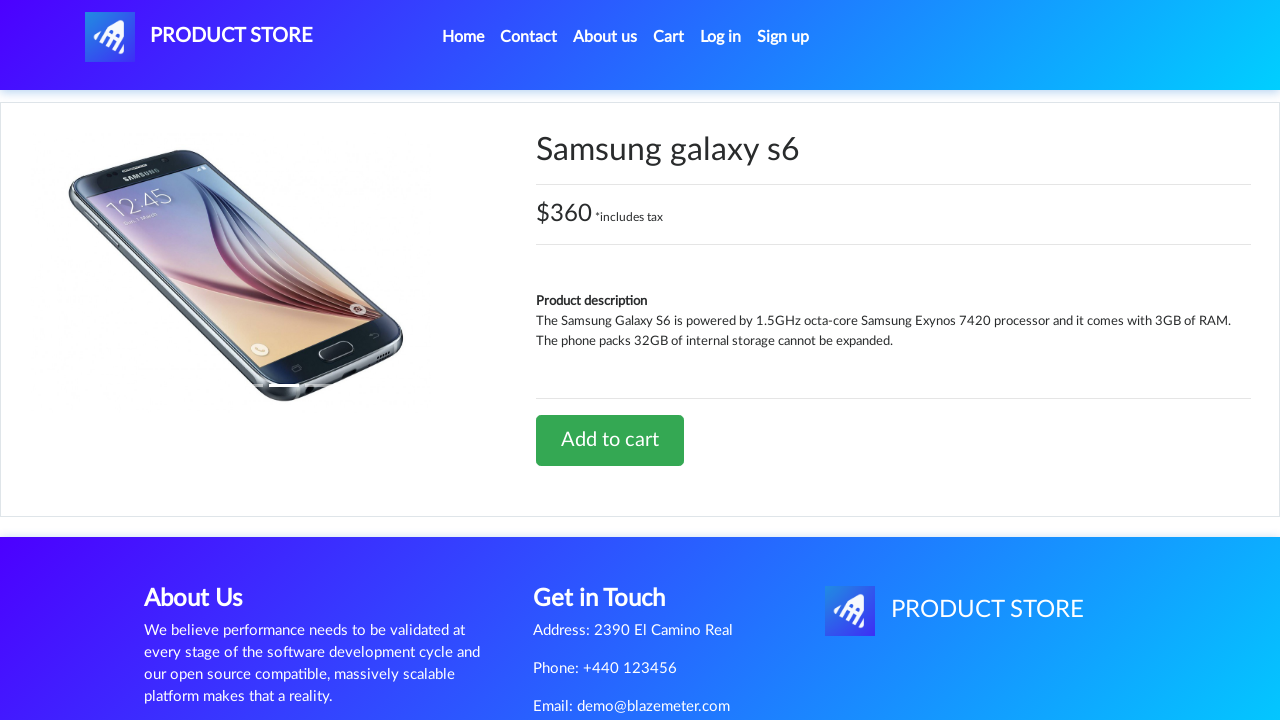

Waited for product page to fully render
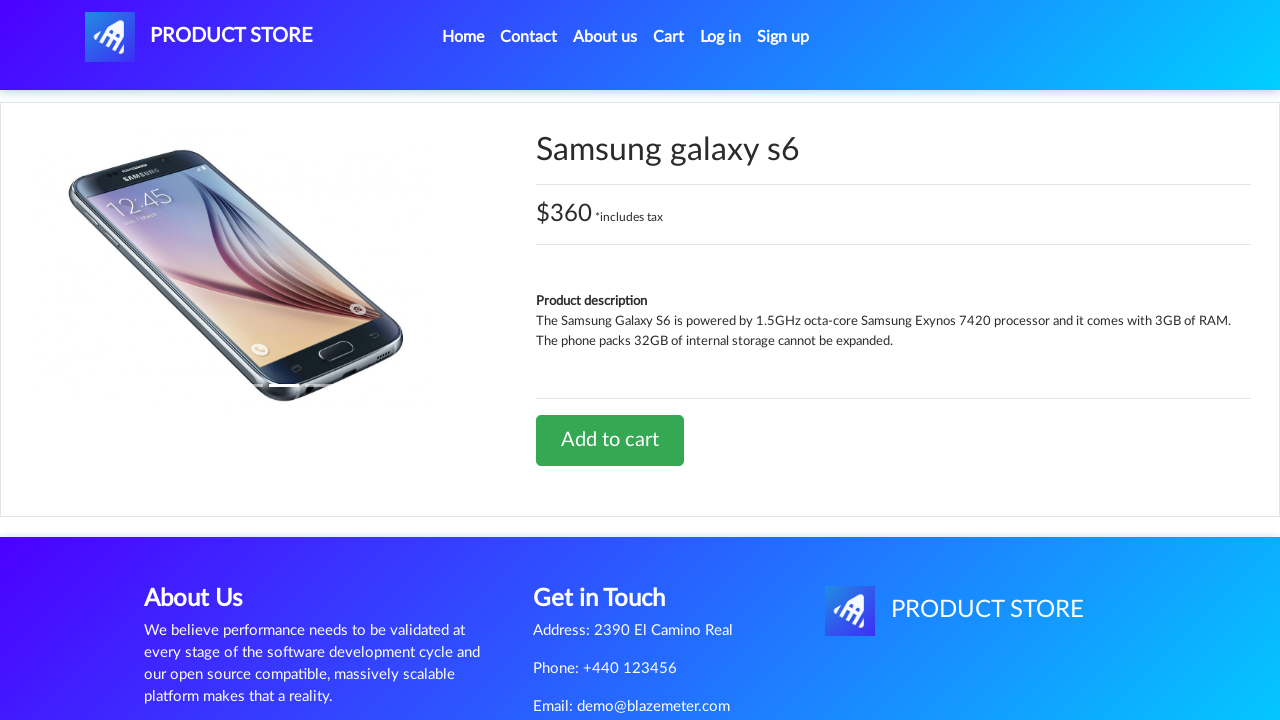

Clicked Add to Cart for Samsung Galaxy S6 at (610, 440) on a:has-text('Add to cart')
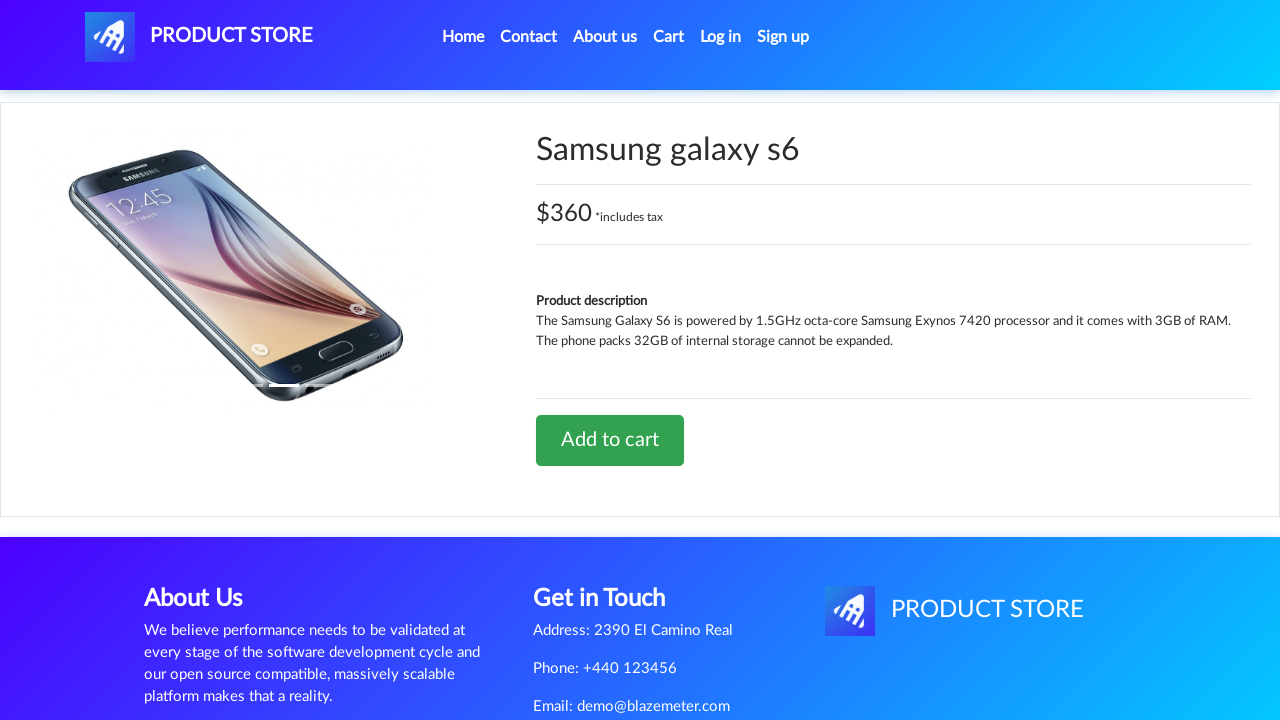

Waited after clicking Add to Cart
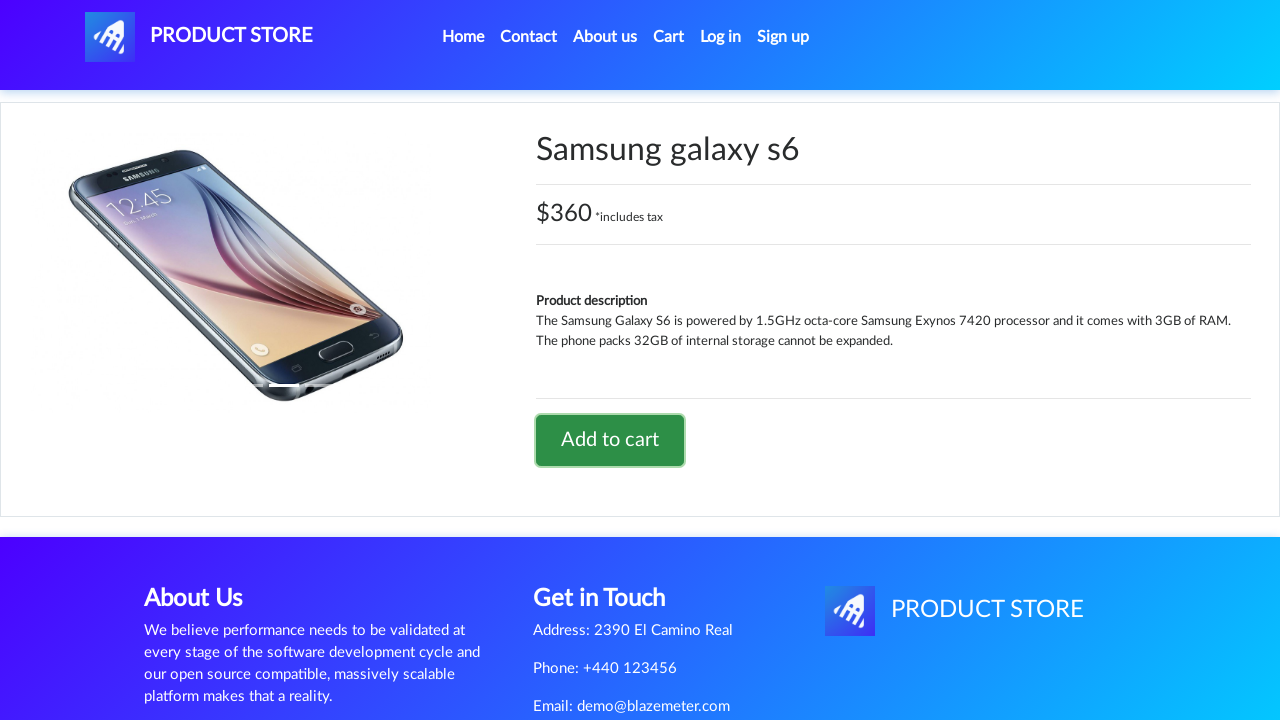

Clicked navbar brand to return to home at (199, 37) on a.navbar-brand
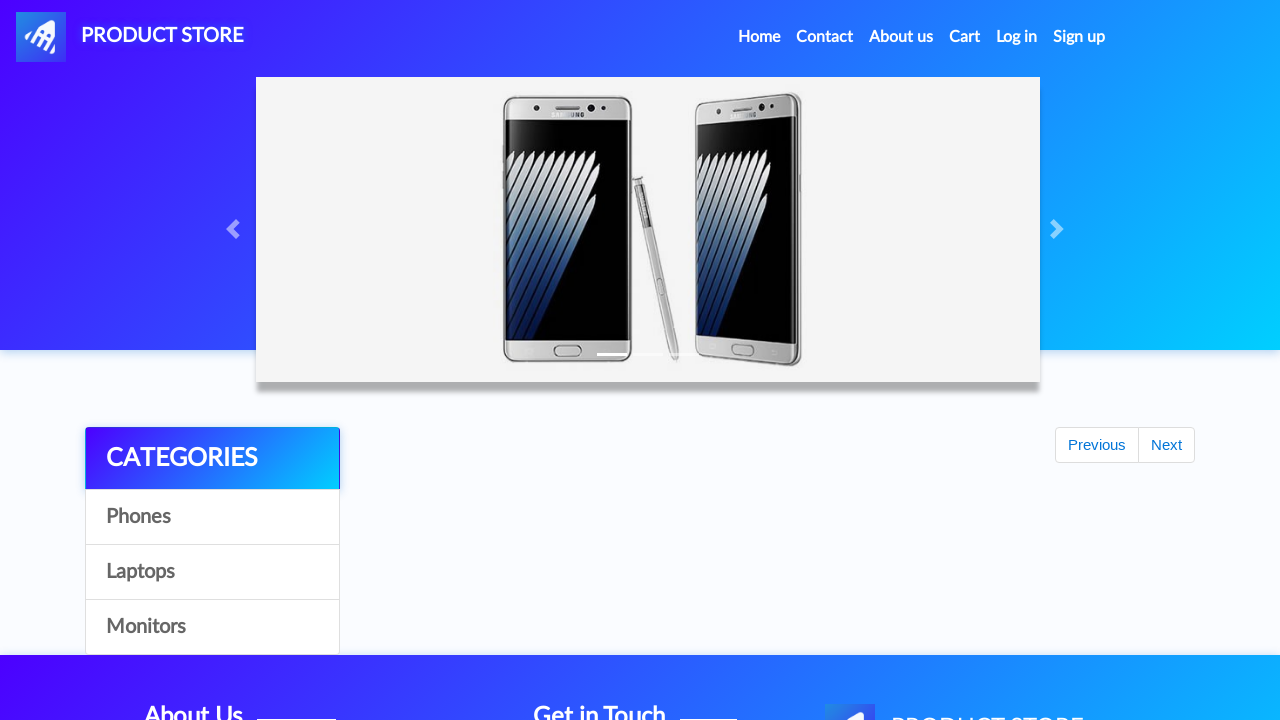

Waited for home page to load
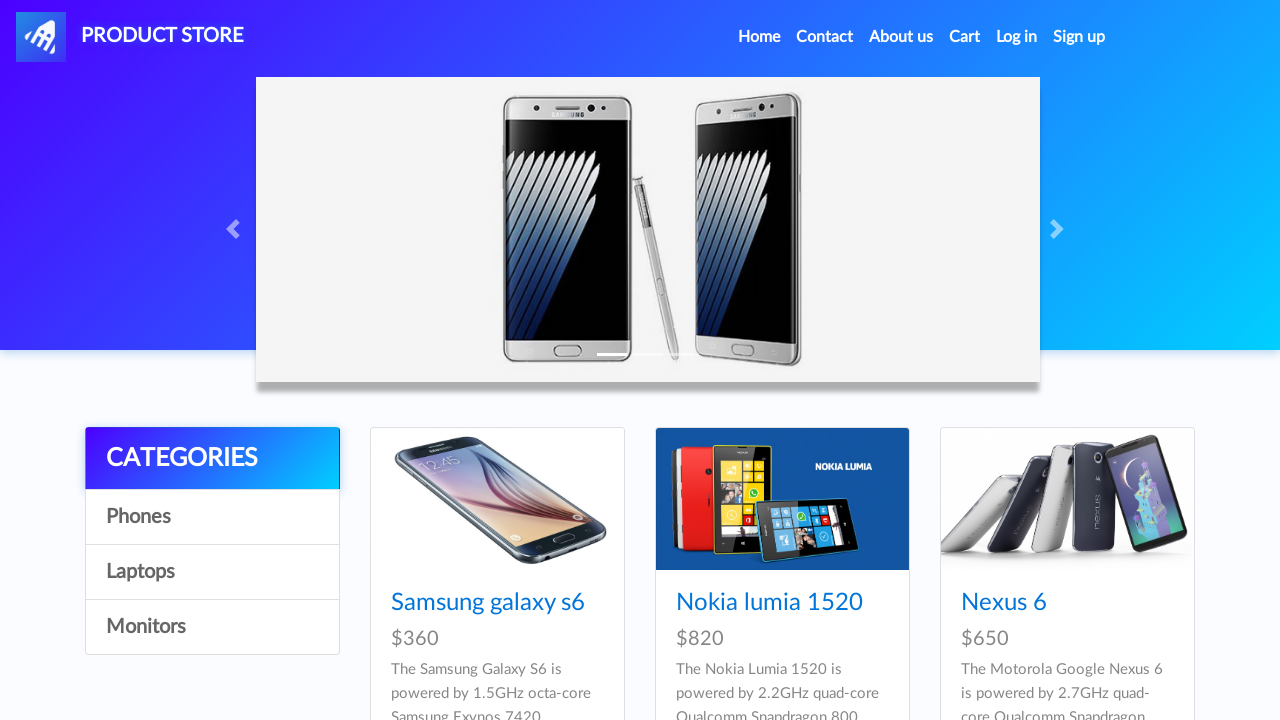

Clicked on Laptops category at (212, 572) on a[onclick="byCat('notebook')"]
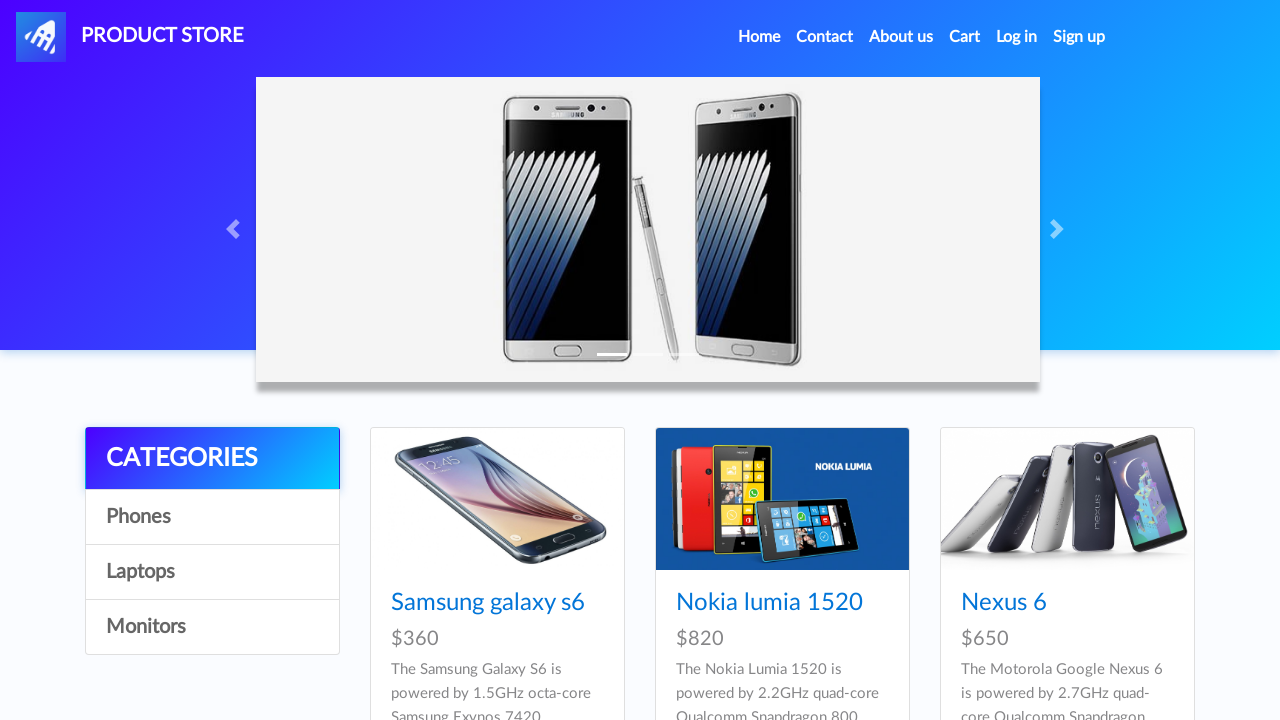

Waited for Laptops category to load
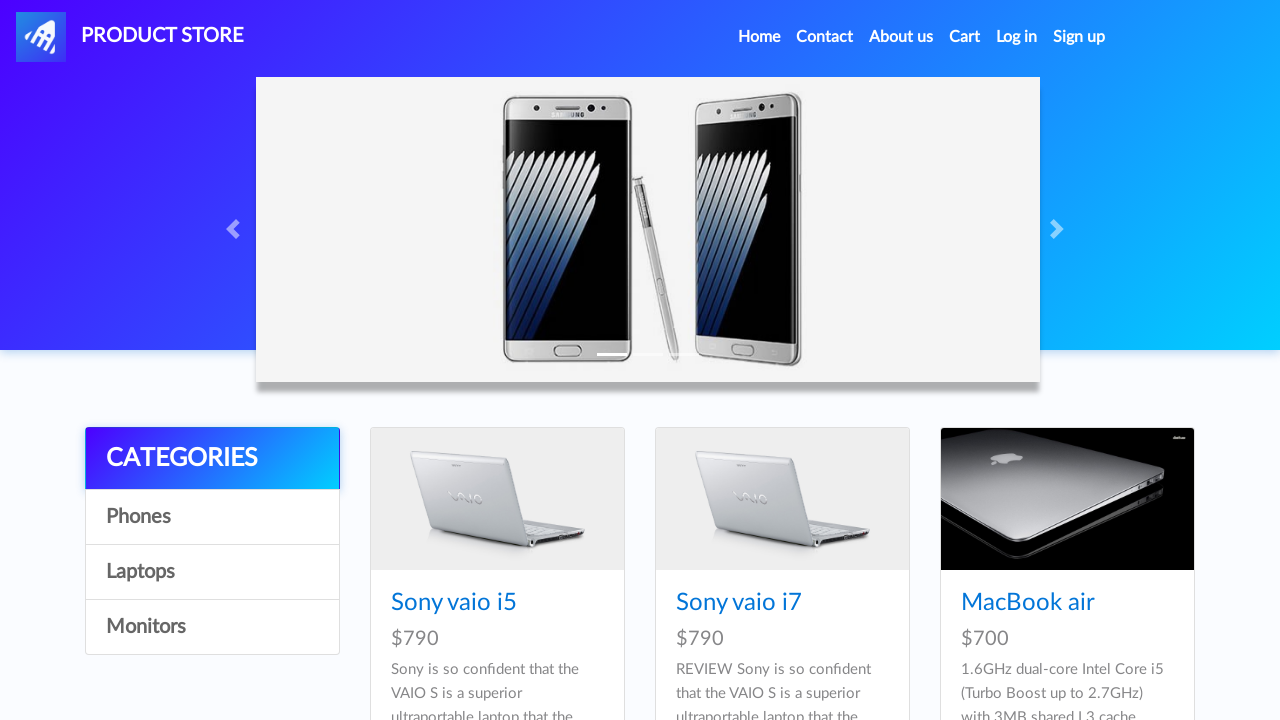

Clicked on Sony vaio i7 at (739, 603) on a:has-text('Sony vaio i7')
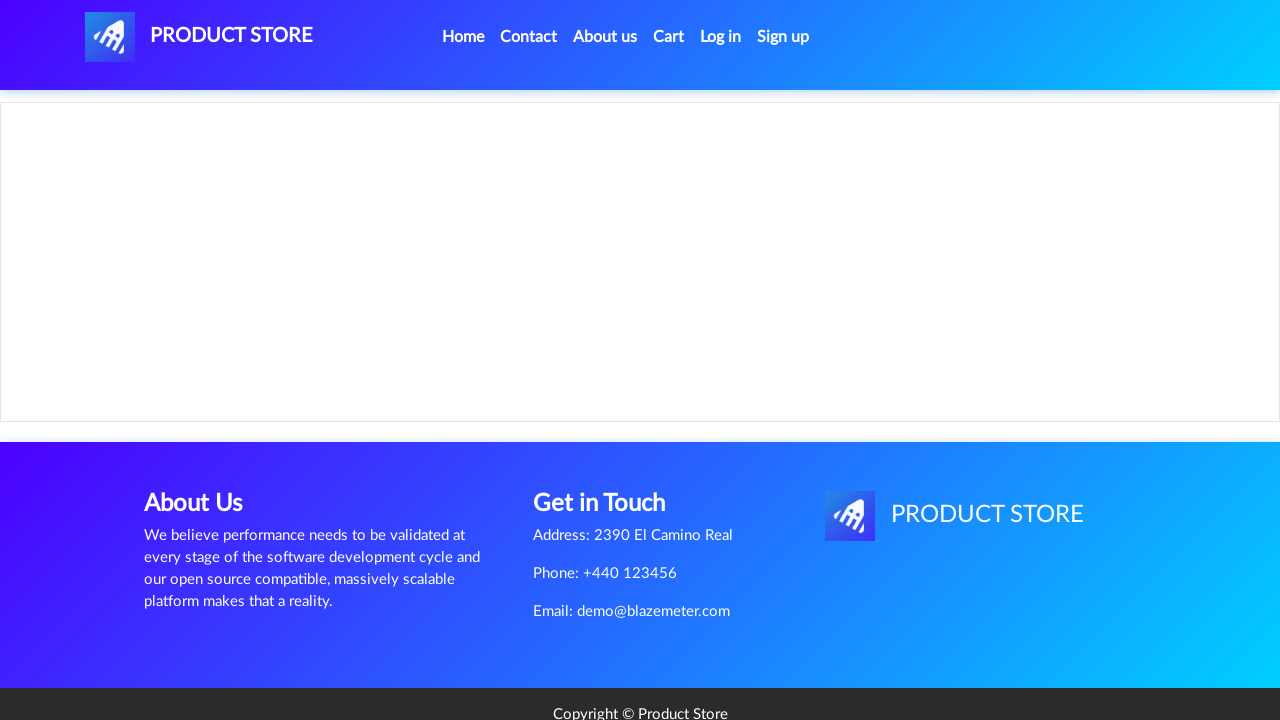

Product details for Sony vaio i7 loaded
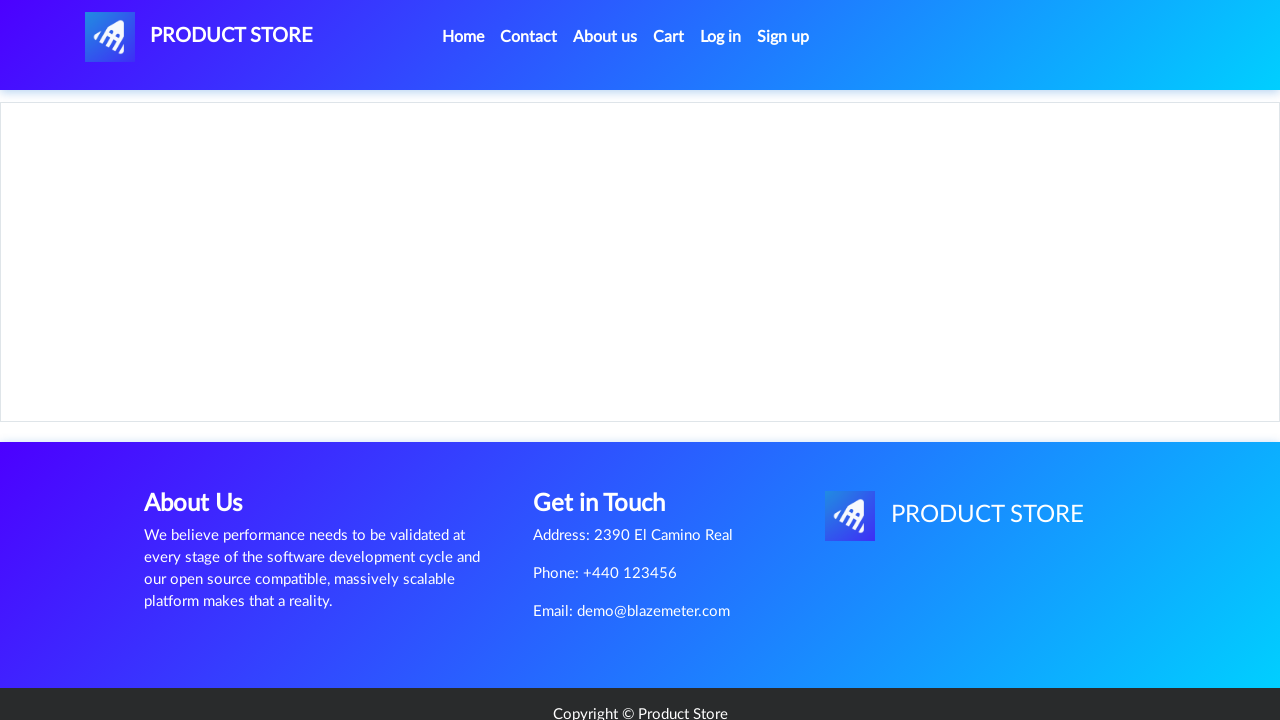

Waited for product page to fully render
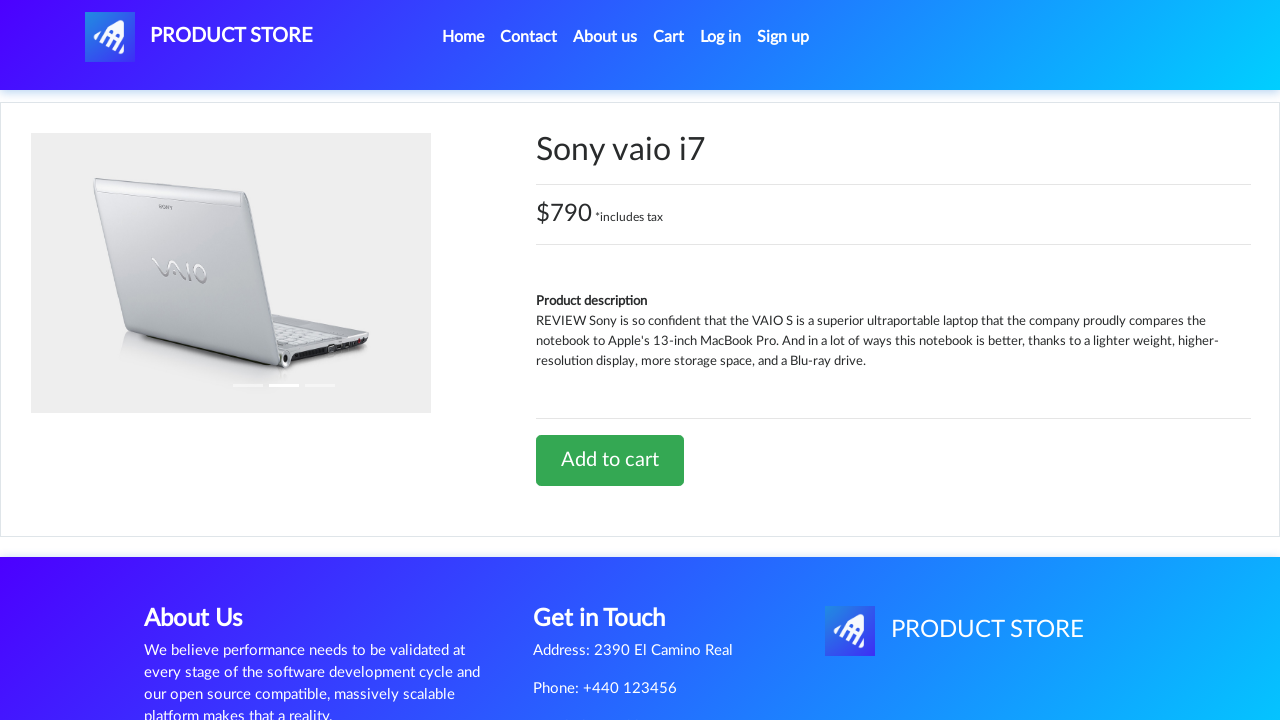

Clicked Add to Cart for Sony vaio i7 at (610, 460) on a:has-text('Add to cart')
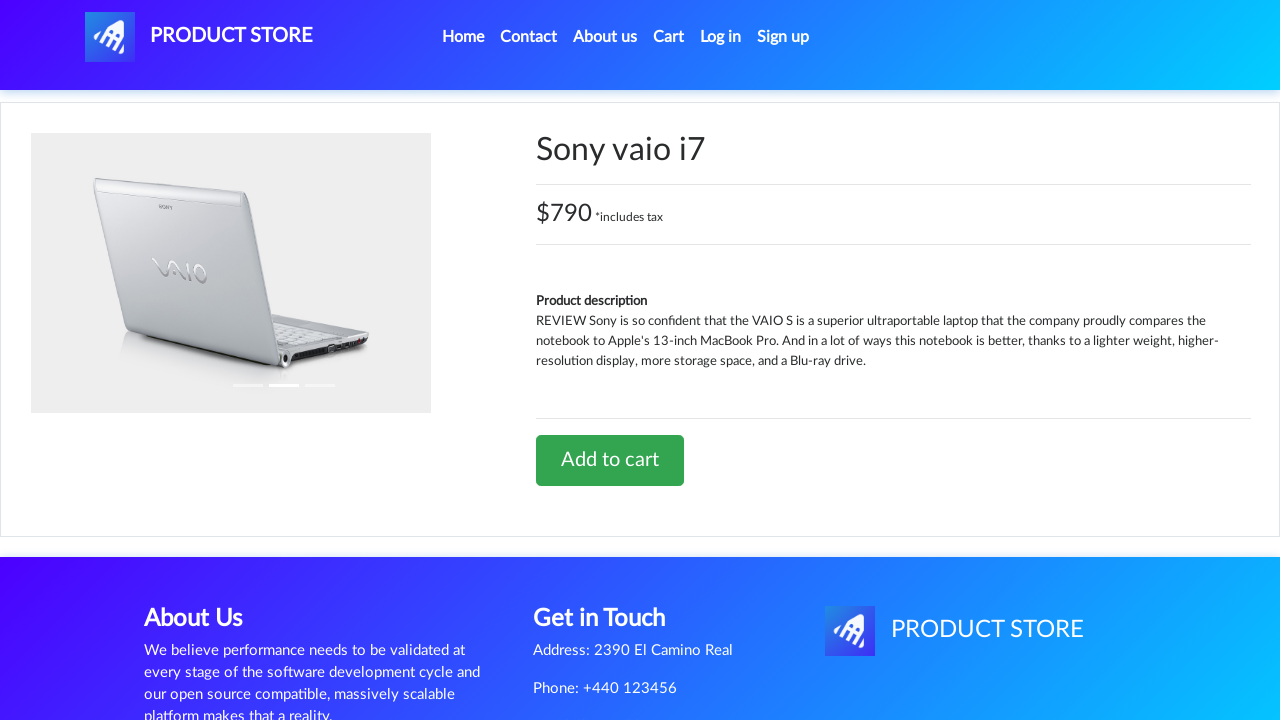

Waited after clicking Add to Cart
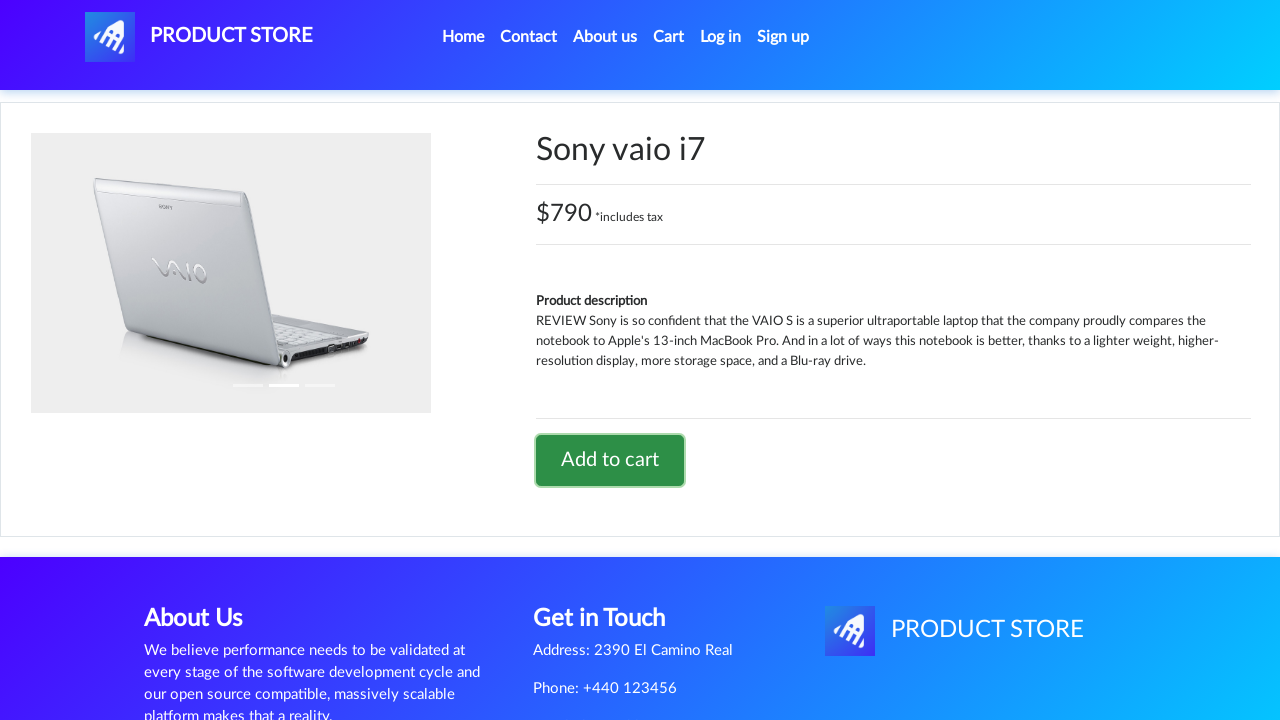

Clicked on Cart link in navbar at (669, 37) on a#cartur
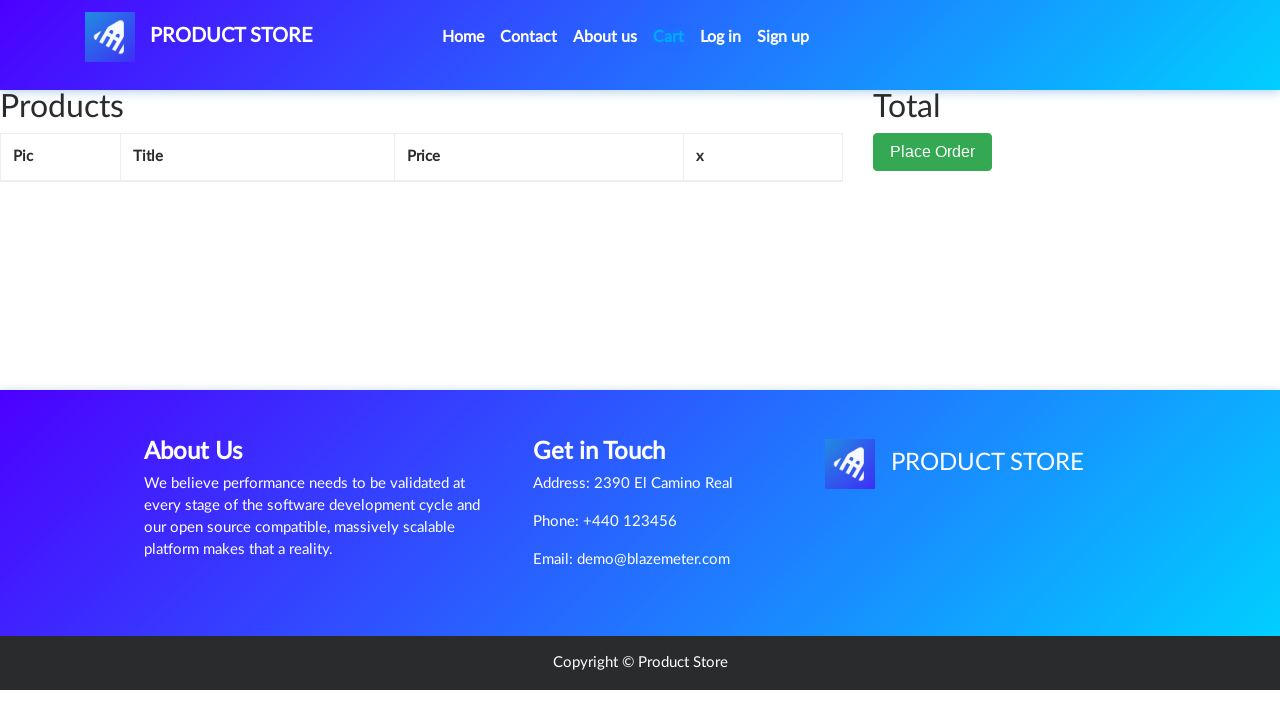

Cart table loaded with all items
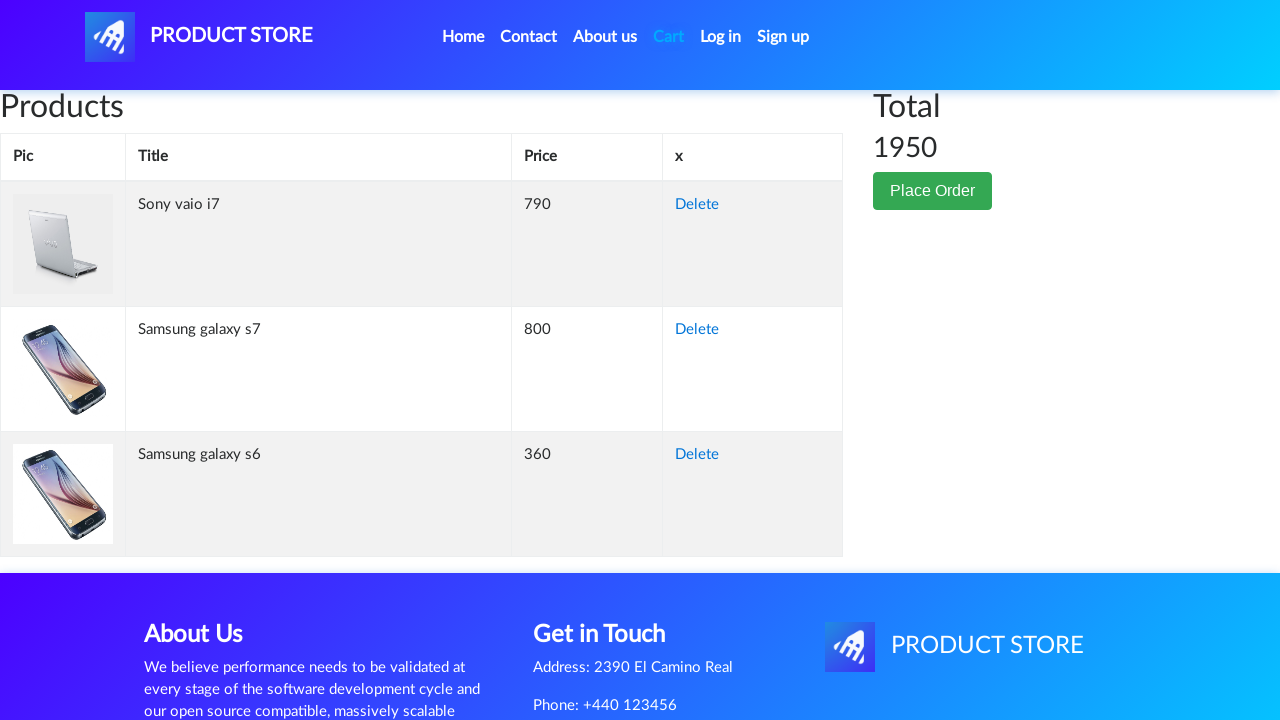

Waited for cart page to fully render
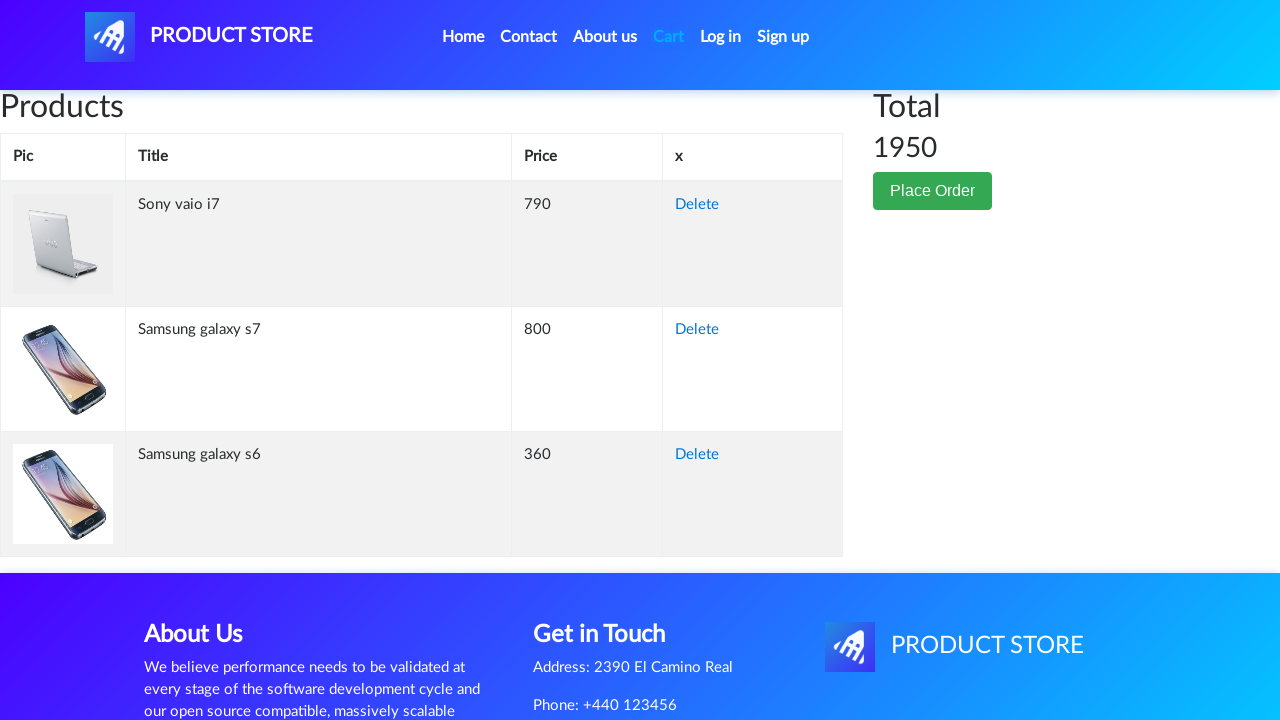

Verified cart contains items with table rows visible
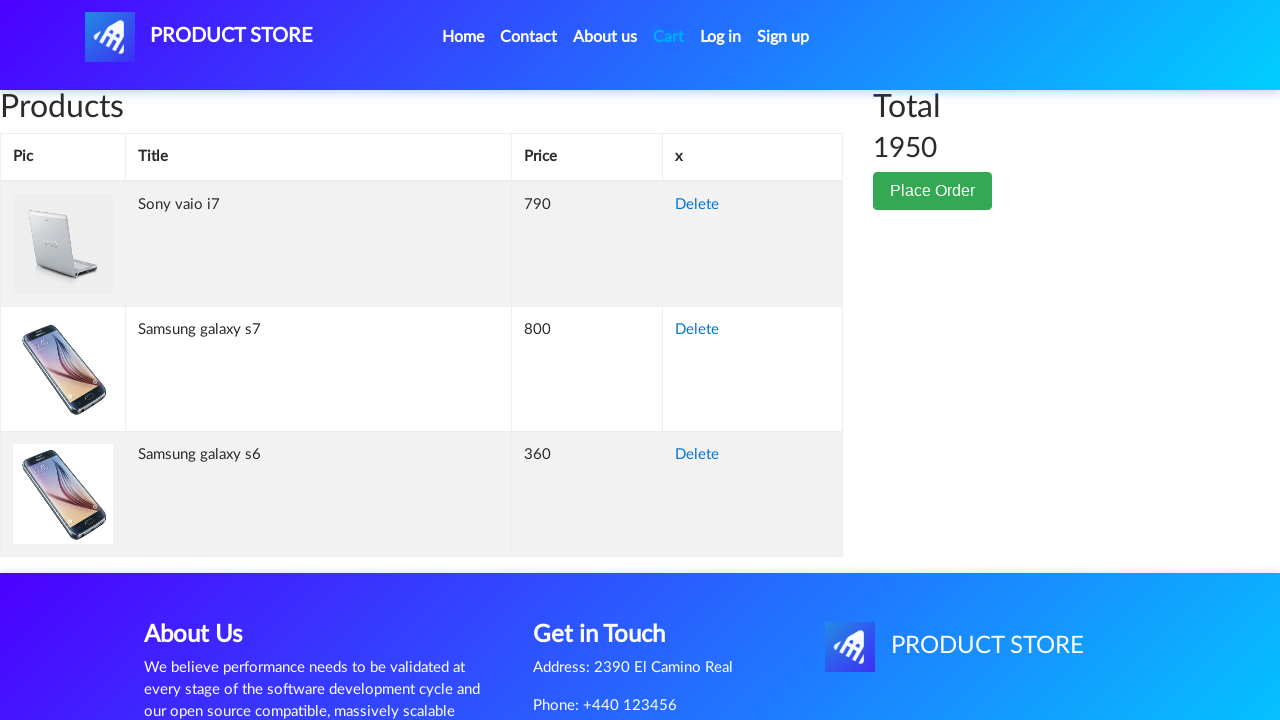

Clicked Delete button for Samsung Galaxy S6 in cart at (697, 455) on #tbodyid tr:has-text('Samsung Galaxy S6') a:has-text('Delete')
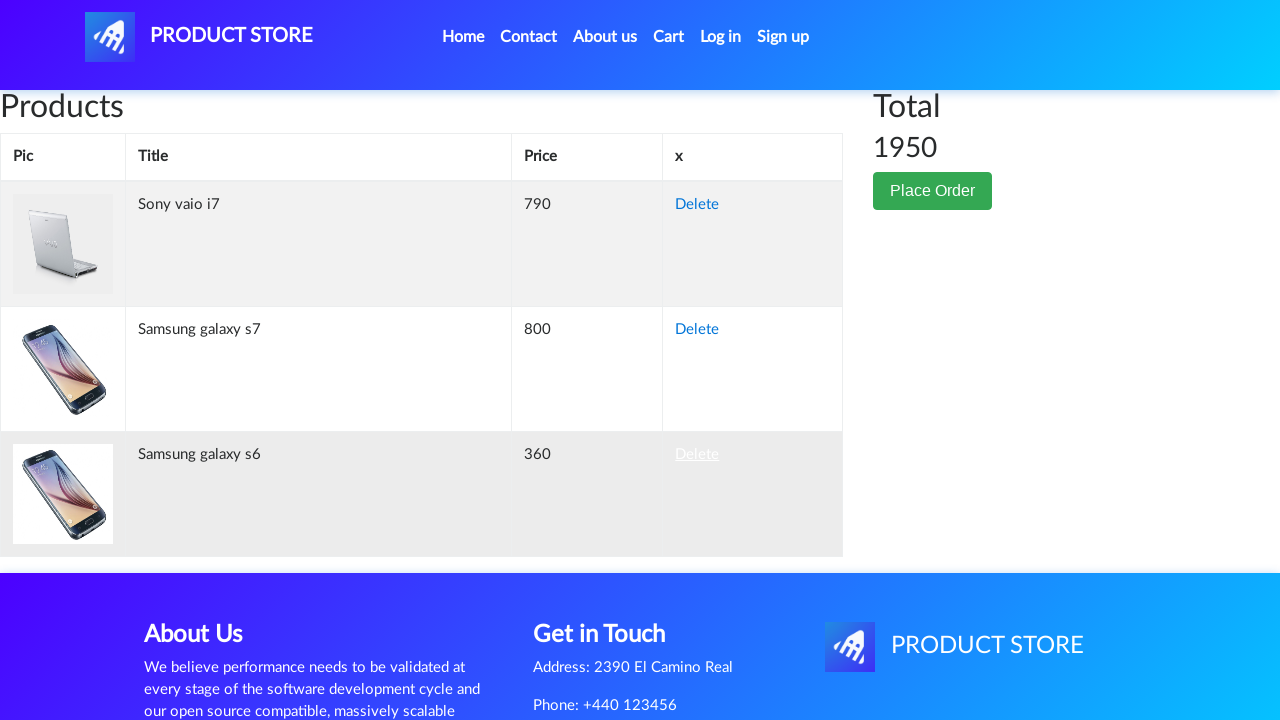

Cart updated after removing Samsung Galaxy S6
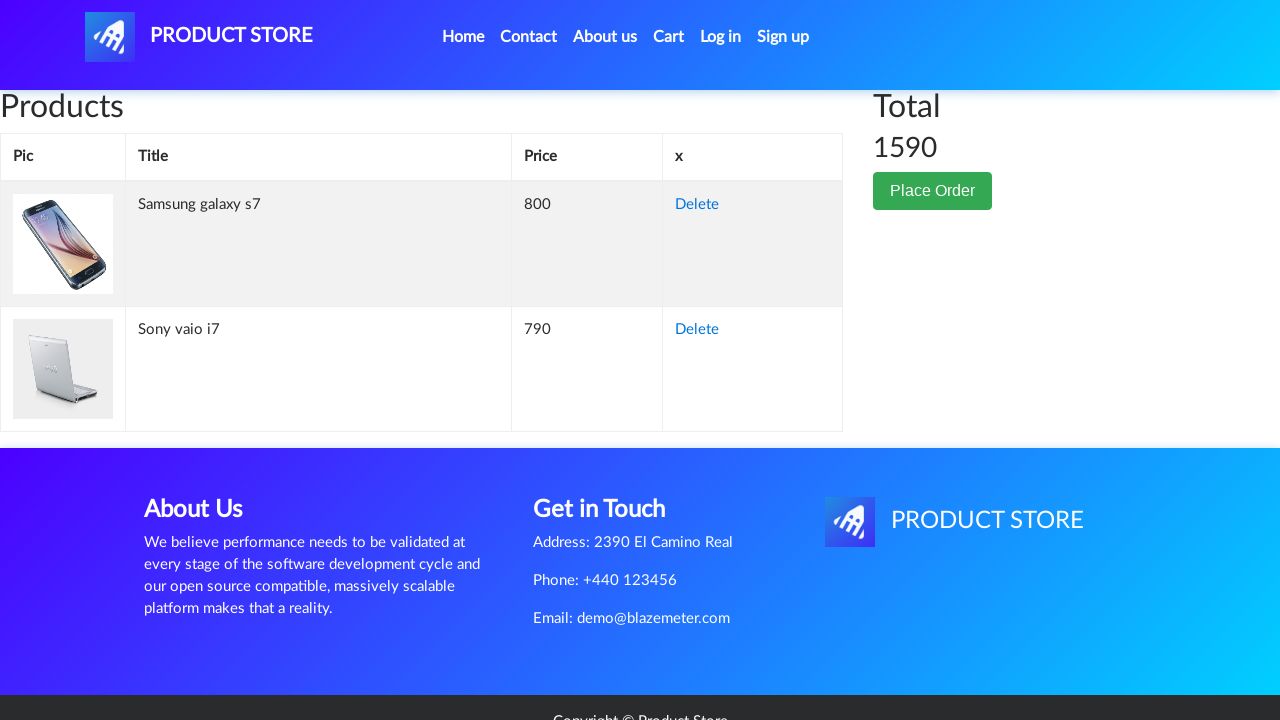

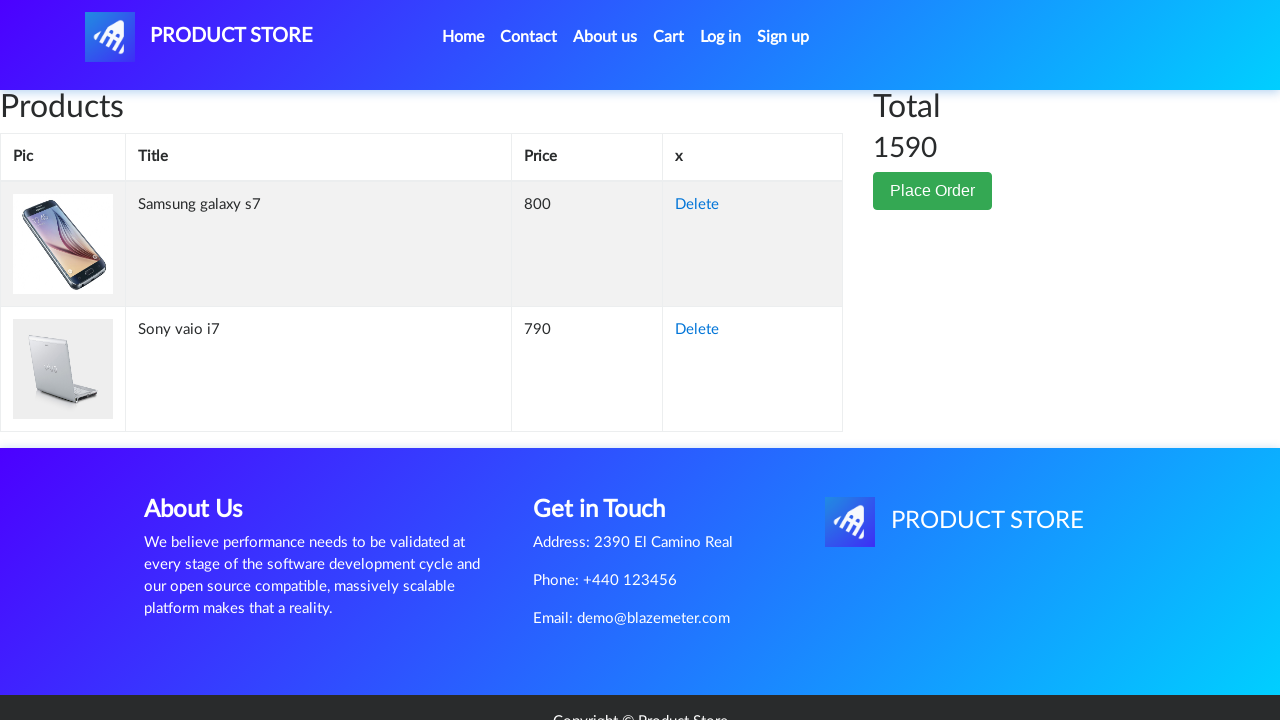